Tests double-clicking on the tasks/questions area to trigger navigation to a search results page

Starting URL: https://thecode.media/

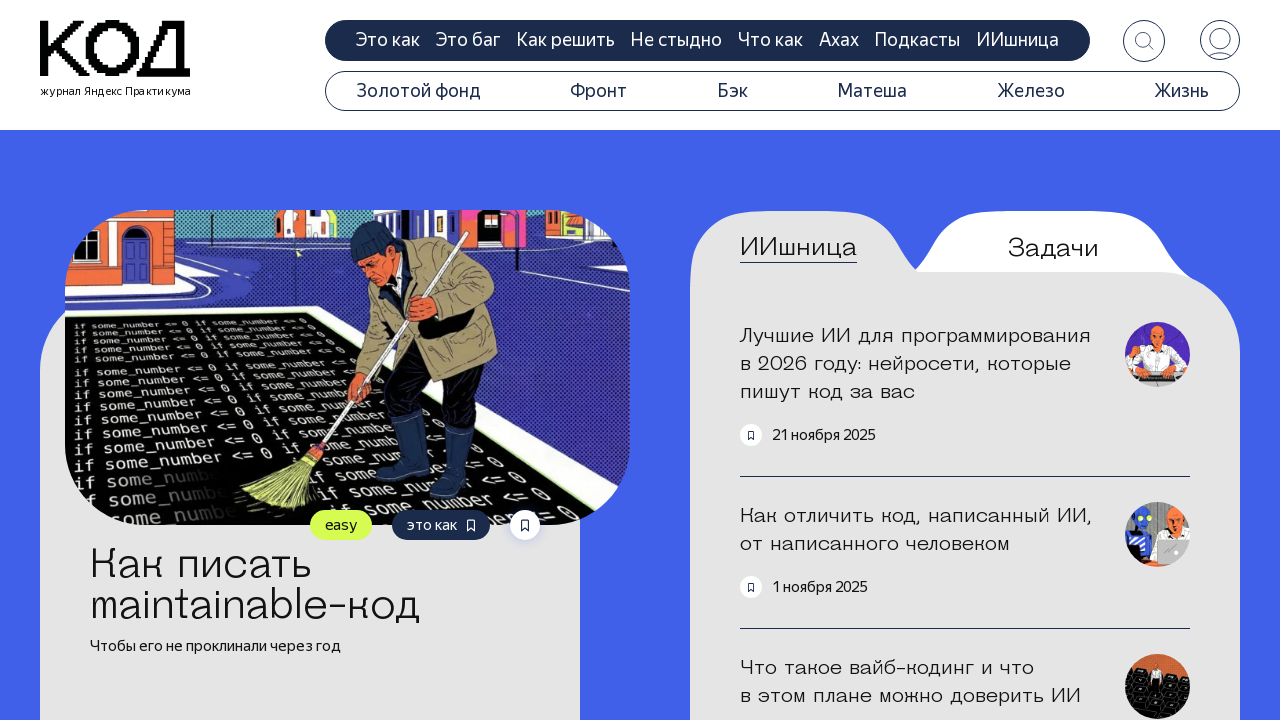

Double-clicked on the tasks/questions area to trigger navigation at (1053, 248) on .tab-questions
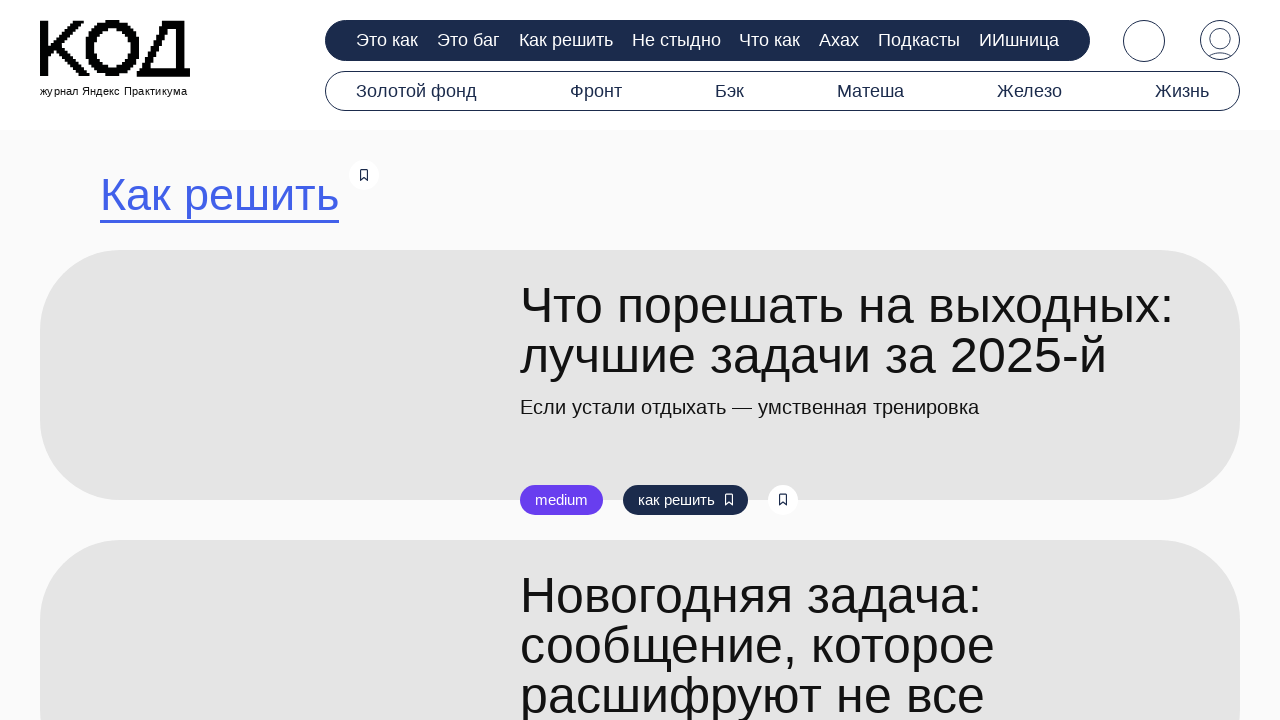

Search results page loaded with search title visible
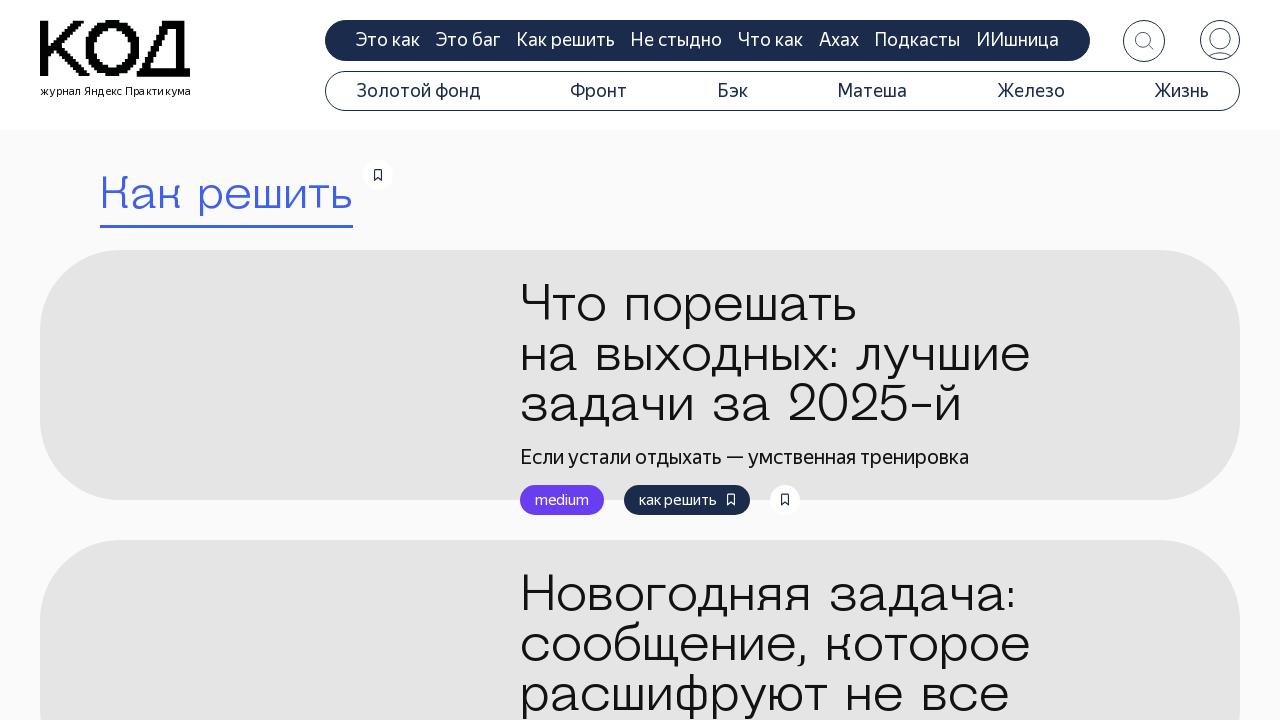

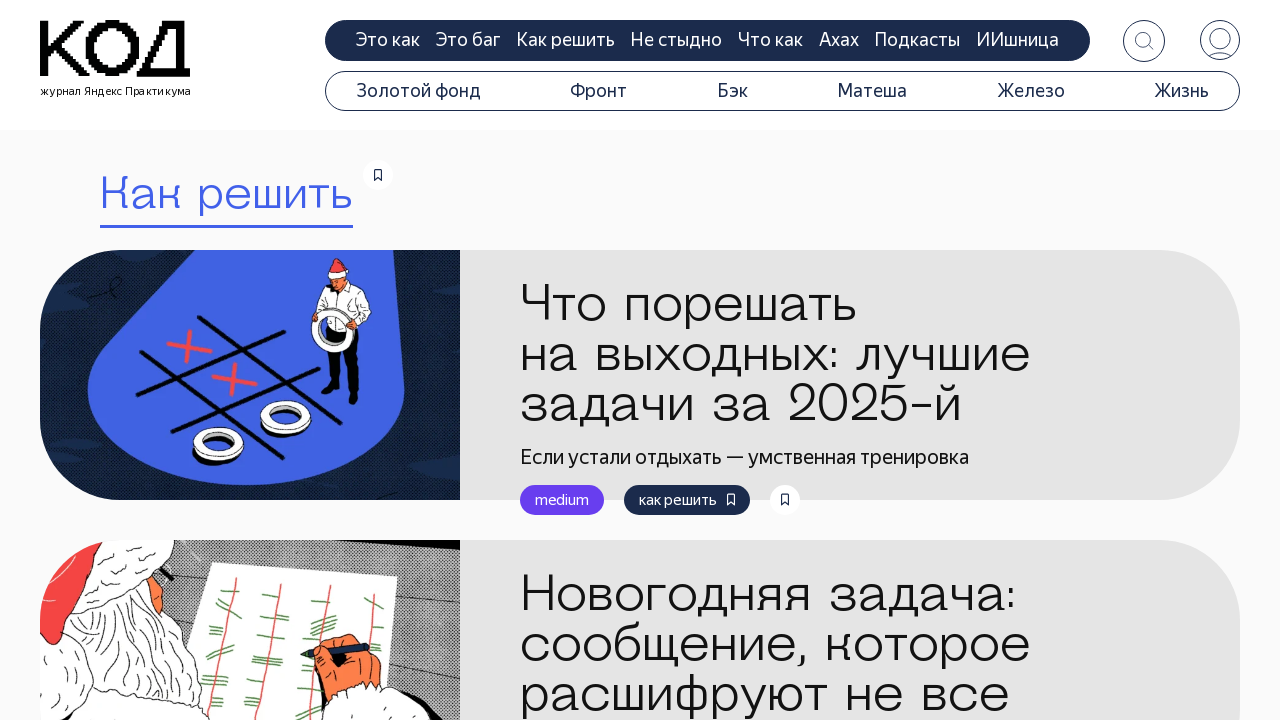